Tests drag and drop functionality by dragging a draggable element and dropping it onto a droppable target element

Starting URL: http://jqueryui.com/resources/demos/droppable/default.html

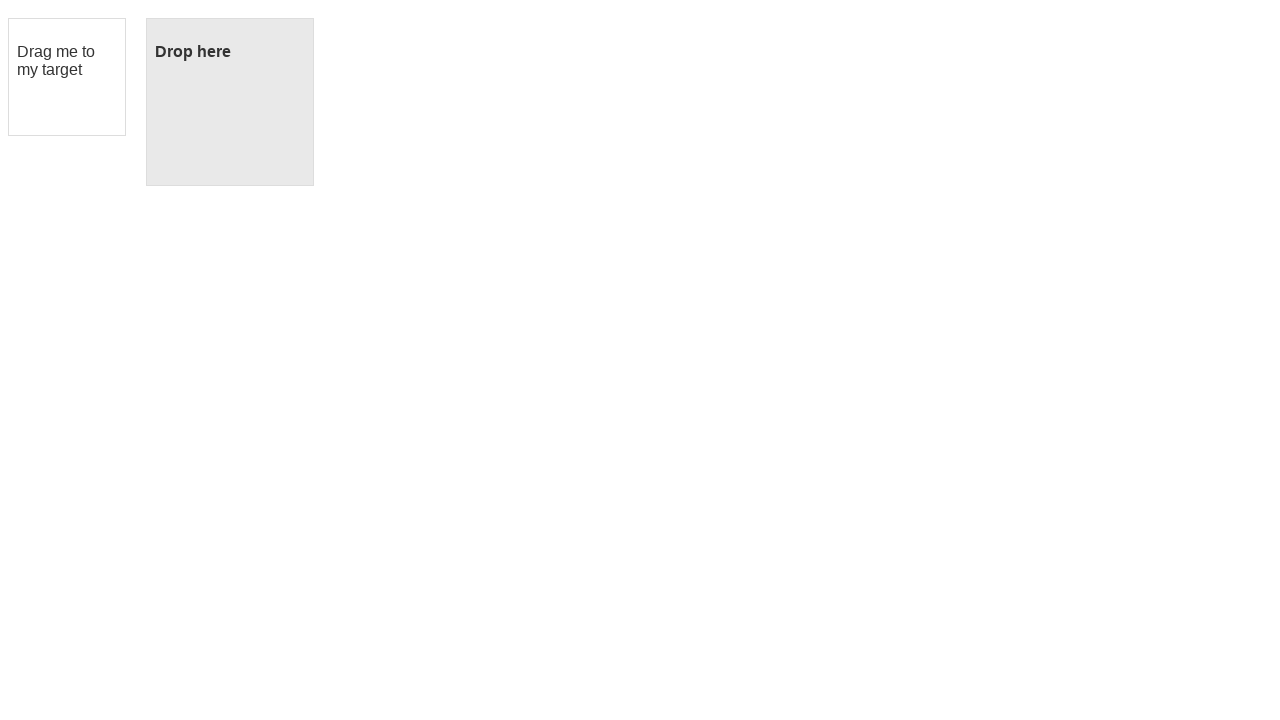

Navigated to jQuery UI droppable demo page
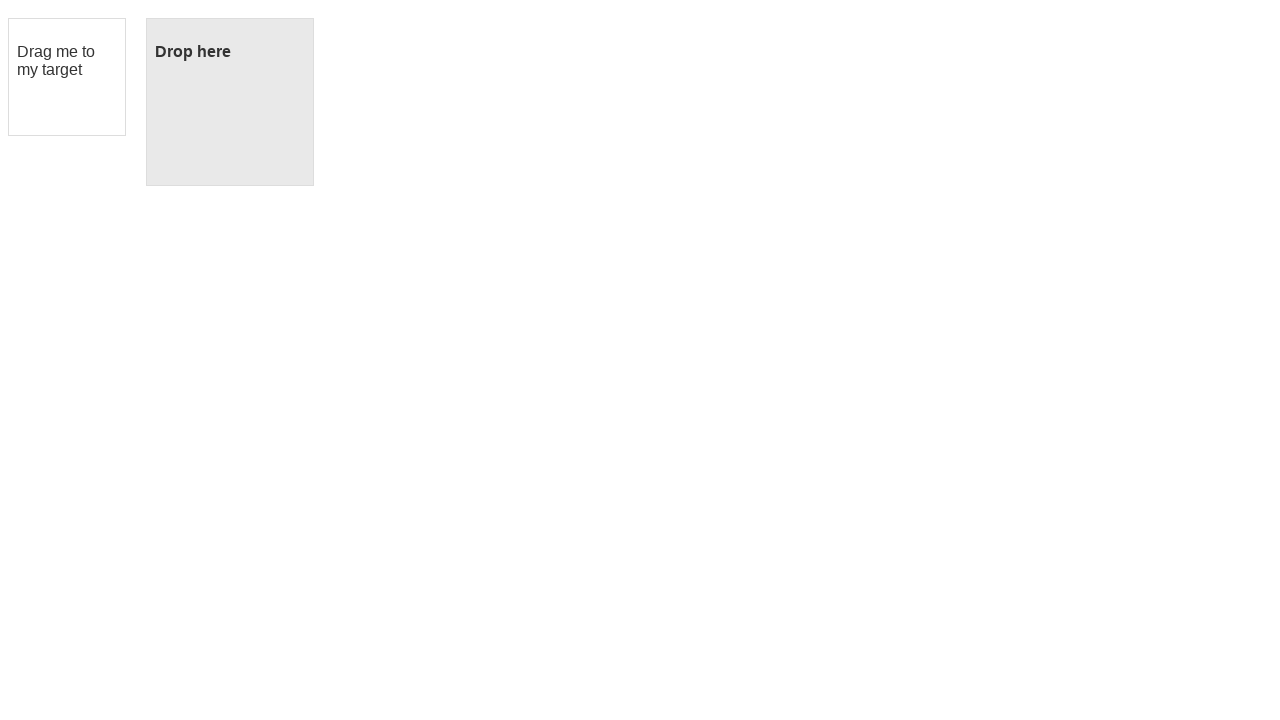

Located draggable element
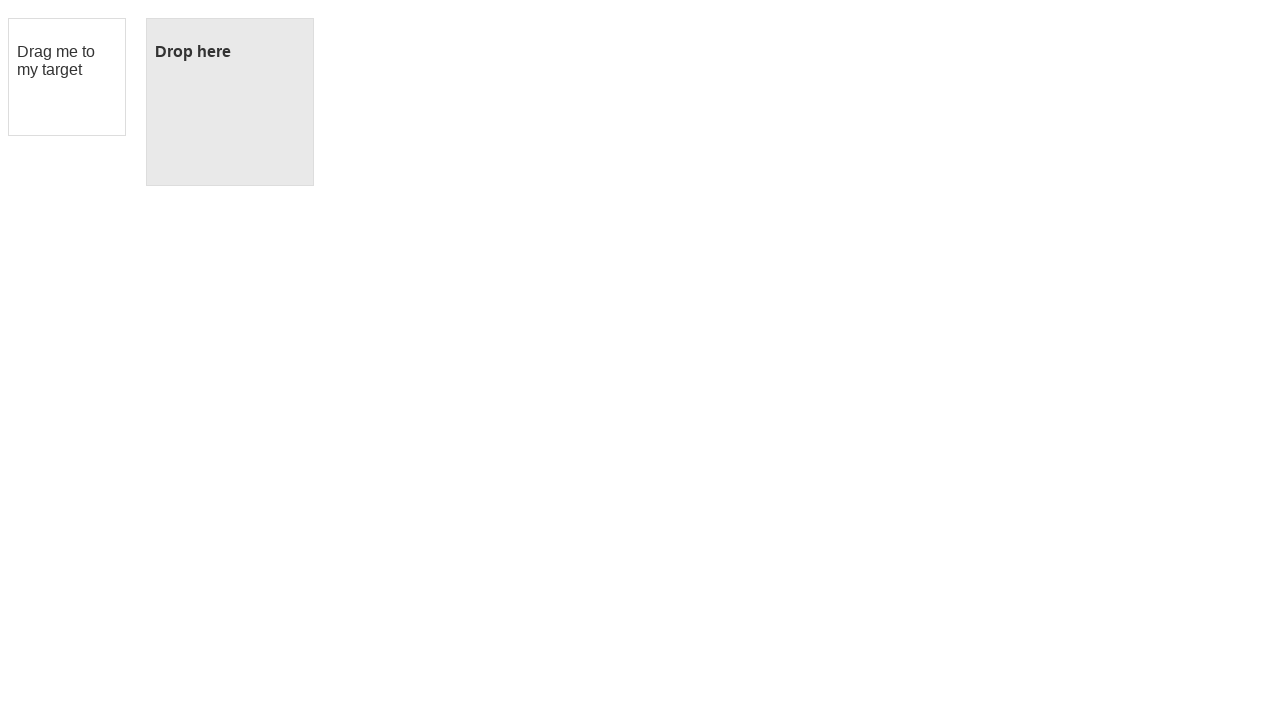

Located droppable target element
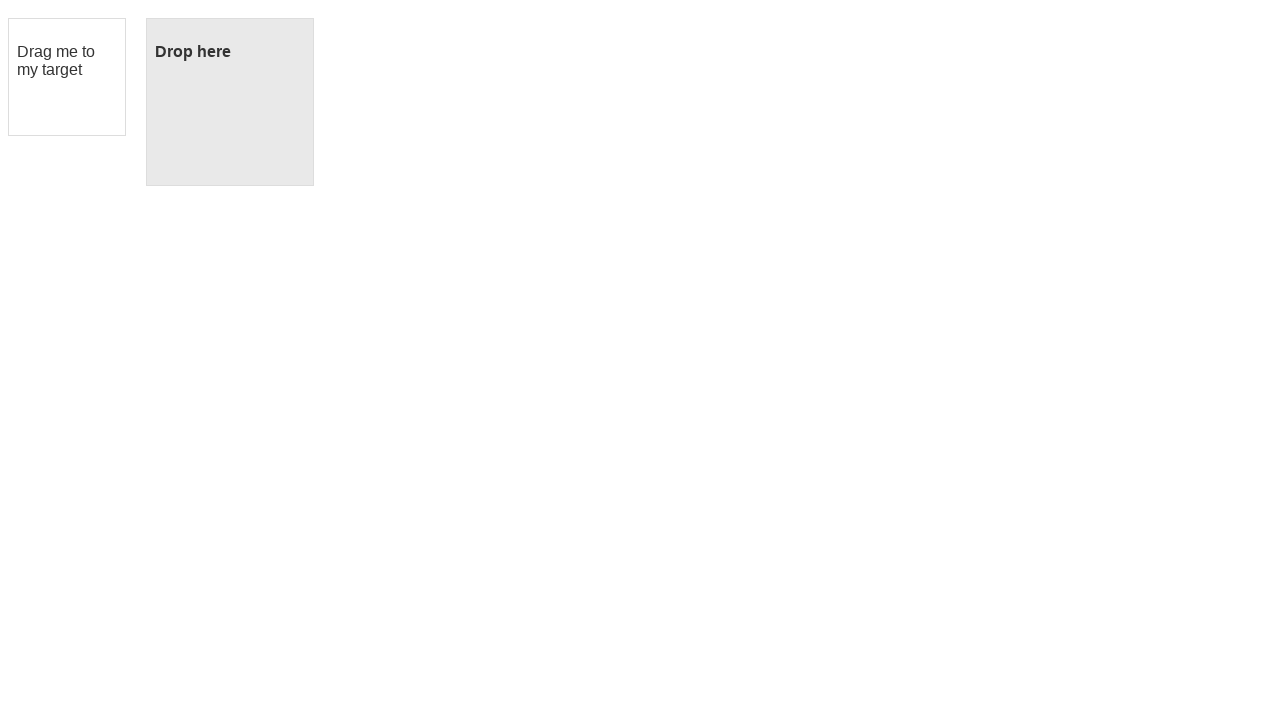

Dragged draggable element and dropped it onto droppable target at (230, 102)
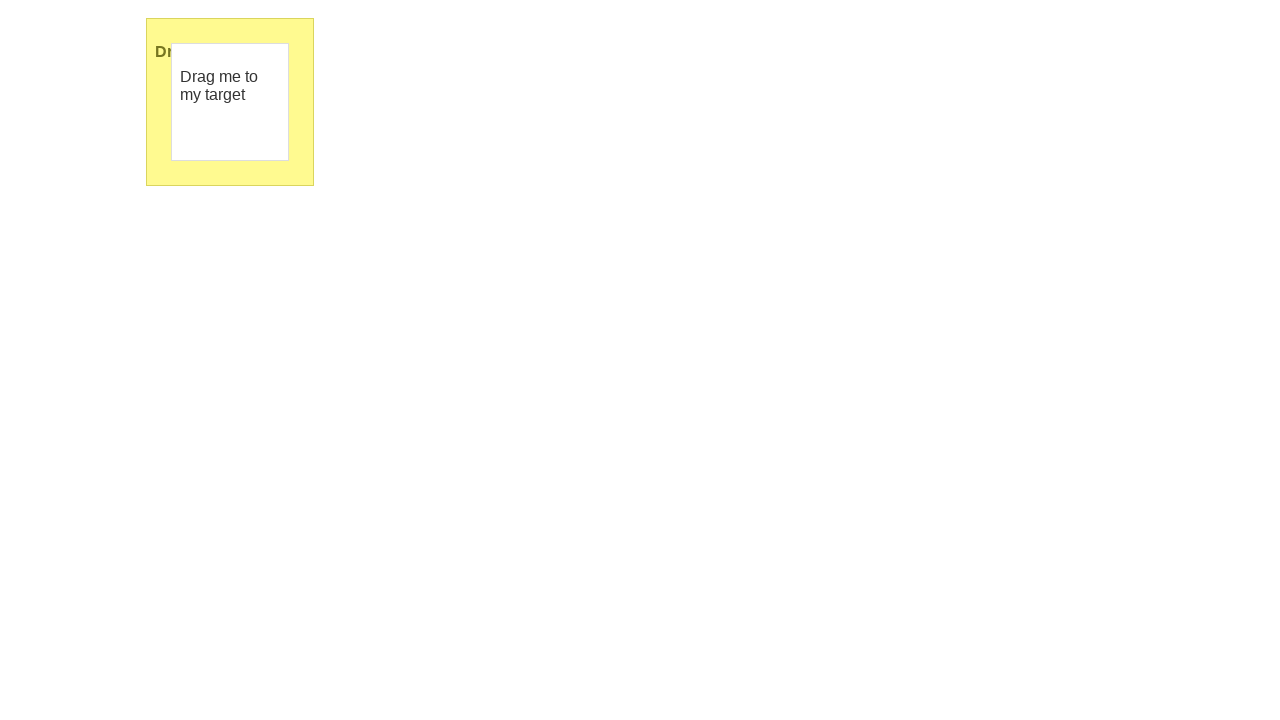

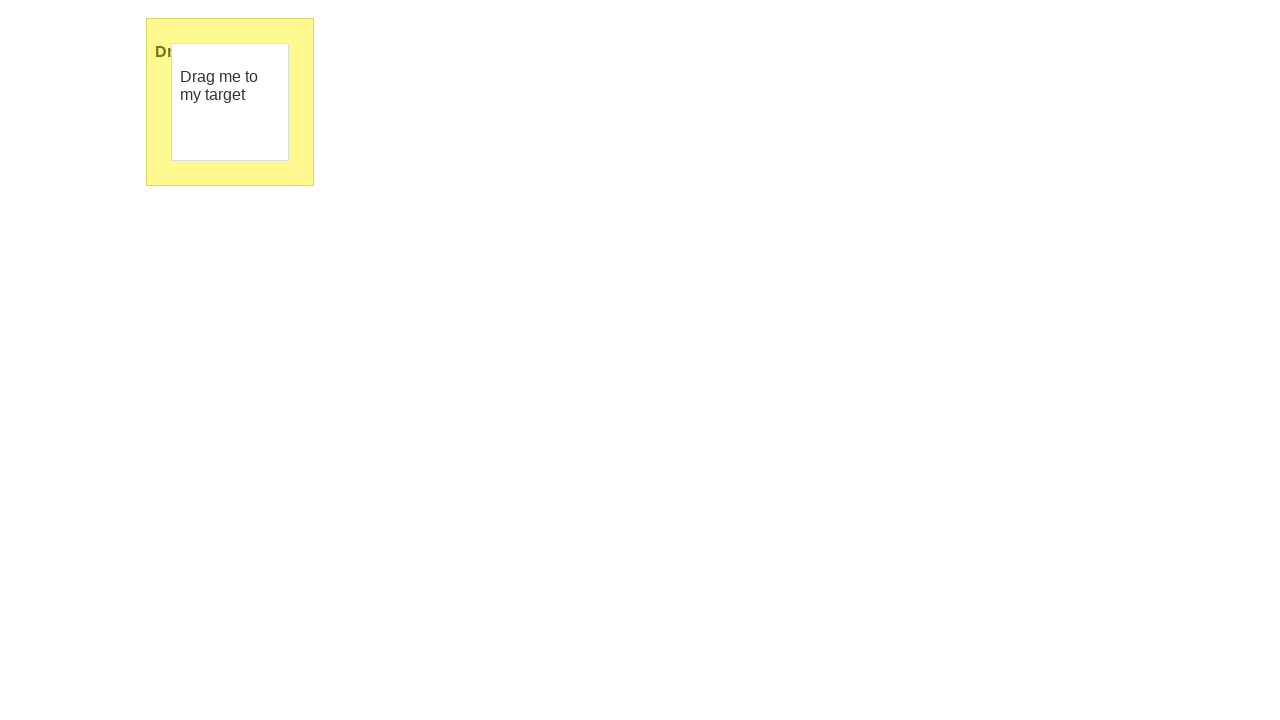